Tests customer login functionality on GlobalsQA Banking demo by selecting a customer from dropdown and verifying the welcome message appears.

Starting URL: https://www.globalsqa.com/angularJs-protractor/BankingProject/#/login

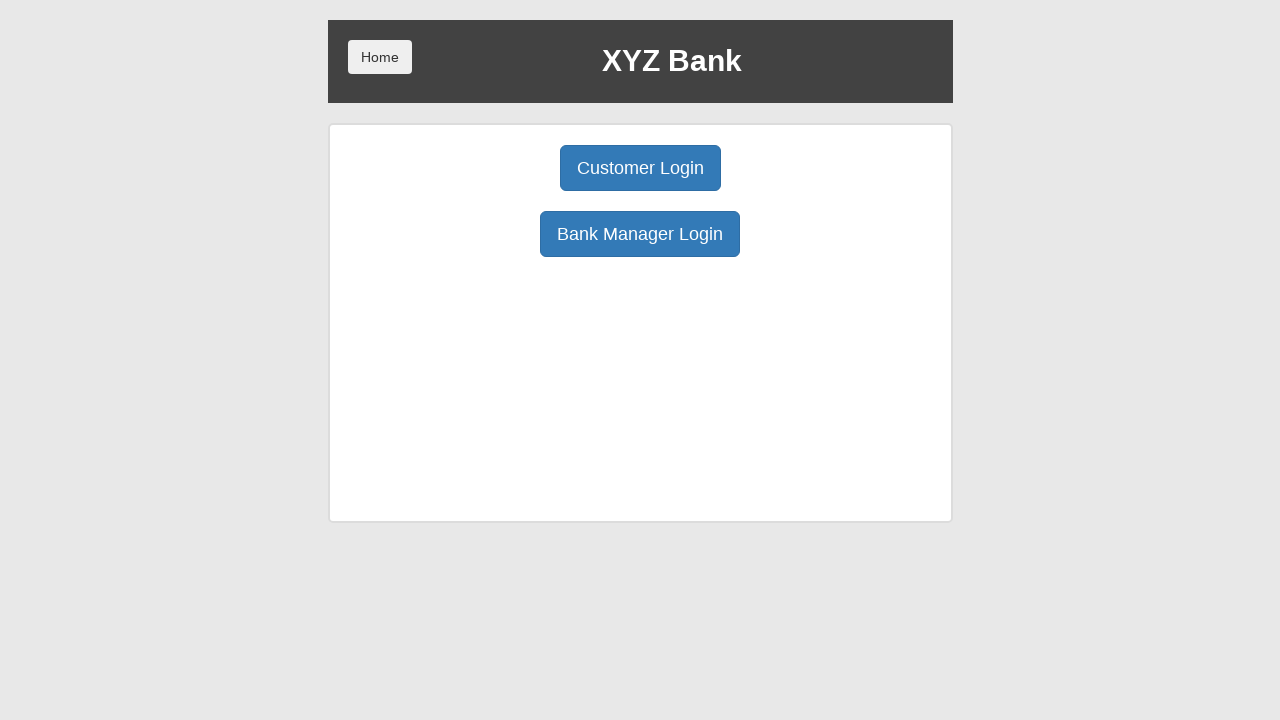

Clicked Customer Login button at (640, 168) on xpath=//button[@ng-click='customer()']
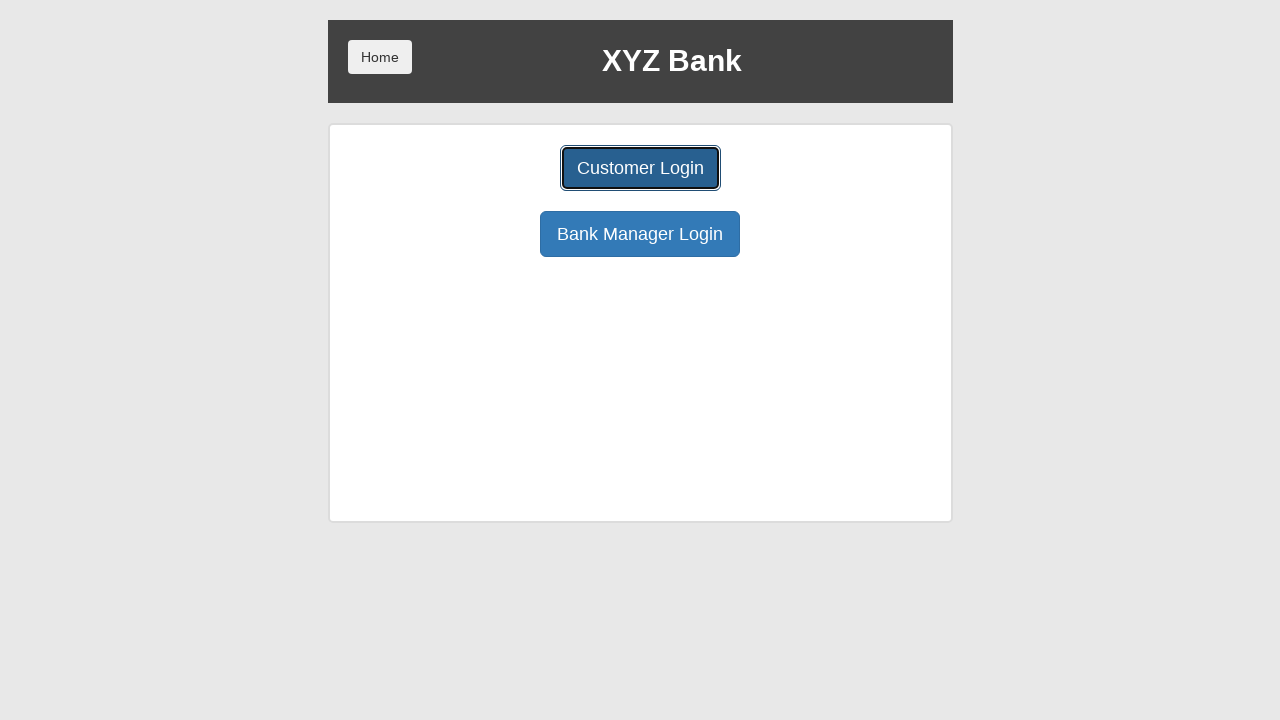

Selected Harry Potter from customer dropdown on #userSelect
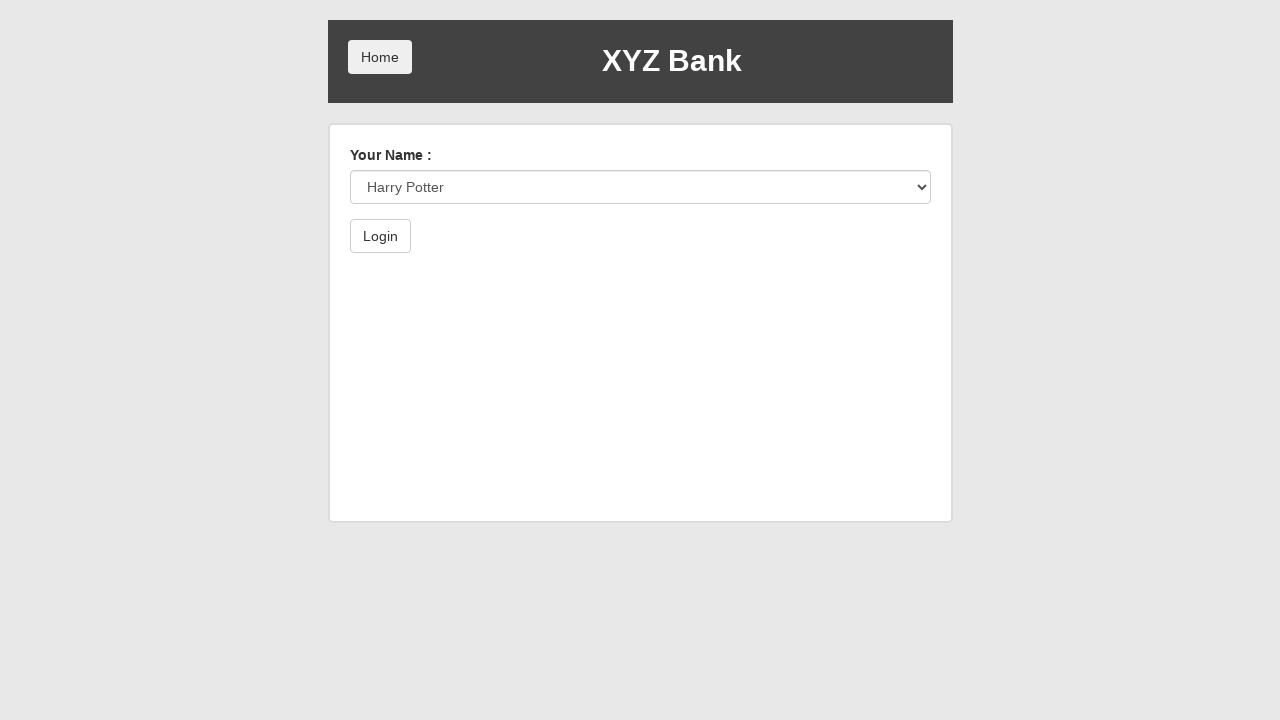

Clicked Login button to authenticate at (380, 236) on xpath=//button[@type='submit']
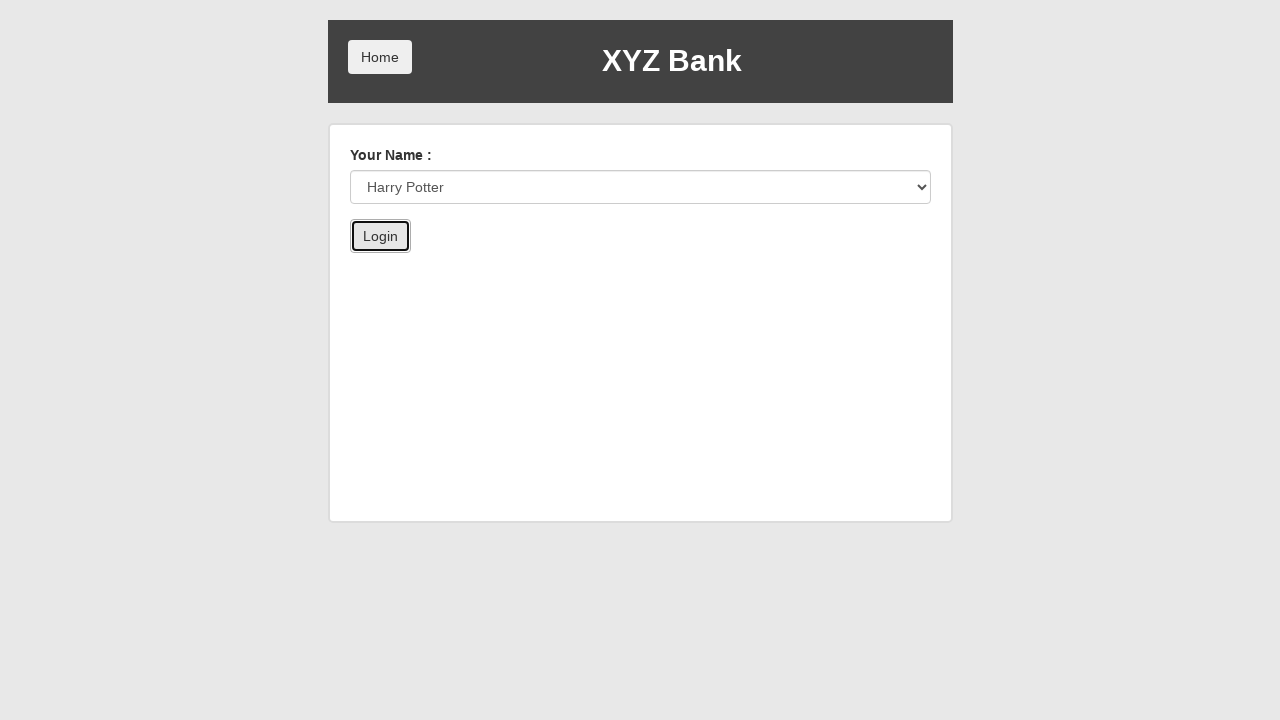

Welcome message appeared, confirming successful login as Harry Potter
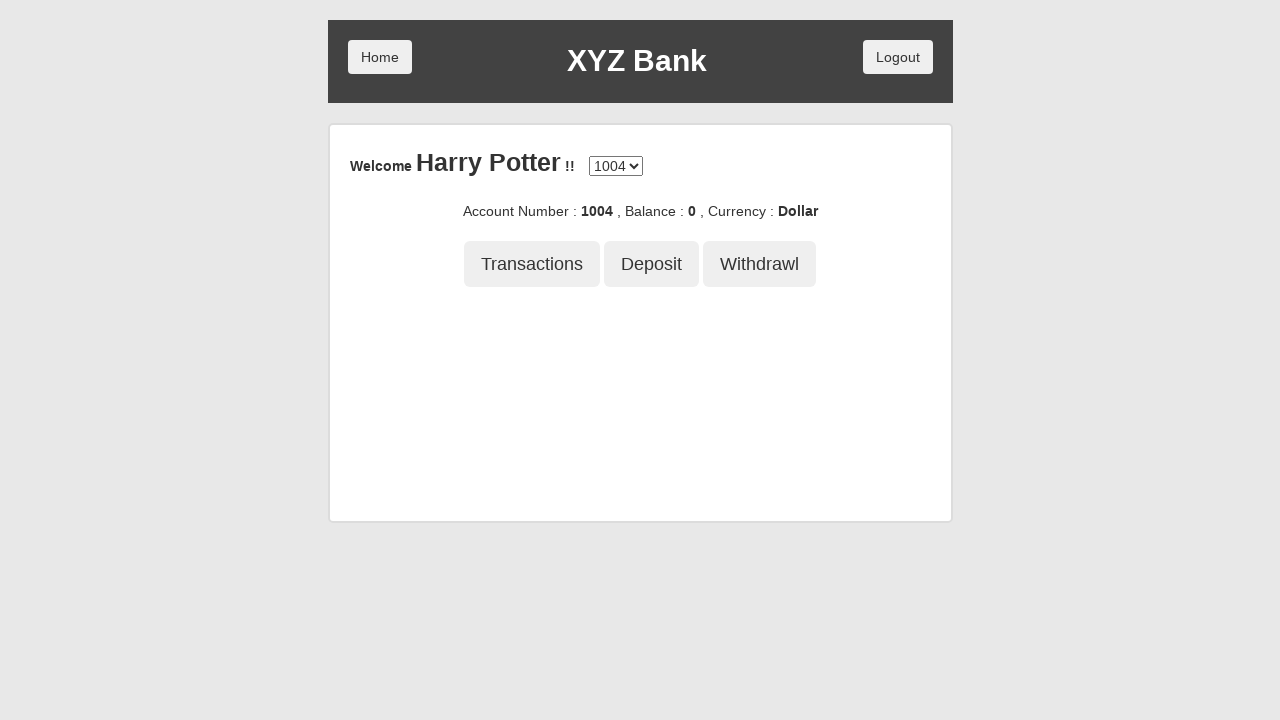

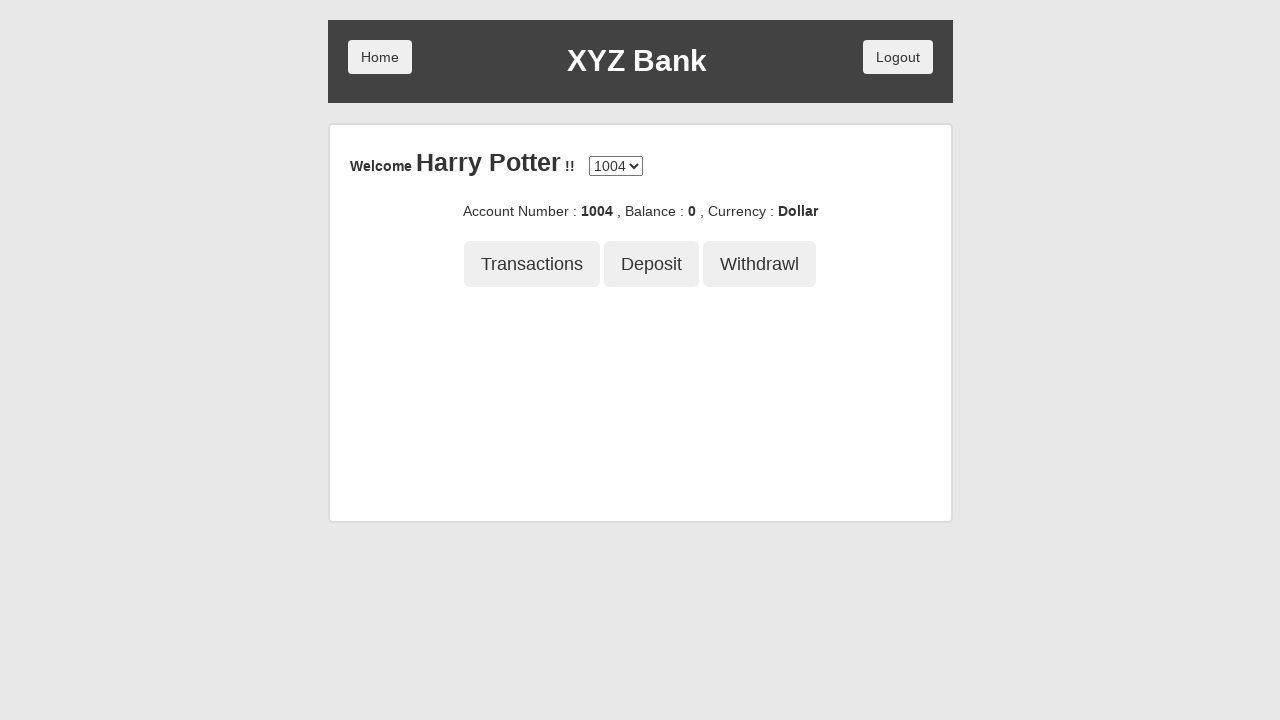